Tests navigation to Browse Languages page and verifies Language and Author column headers are displayed

Starting URL: http://www.99-bottles-of-beer.net/

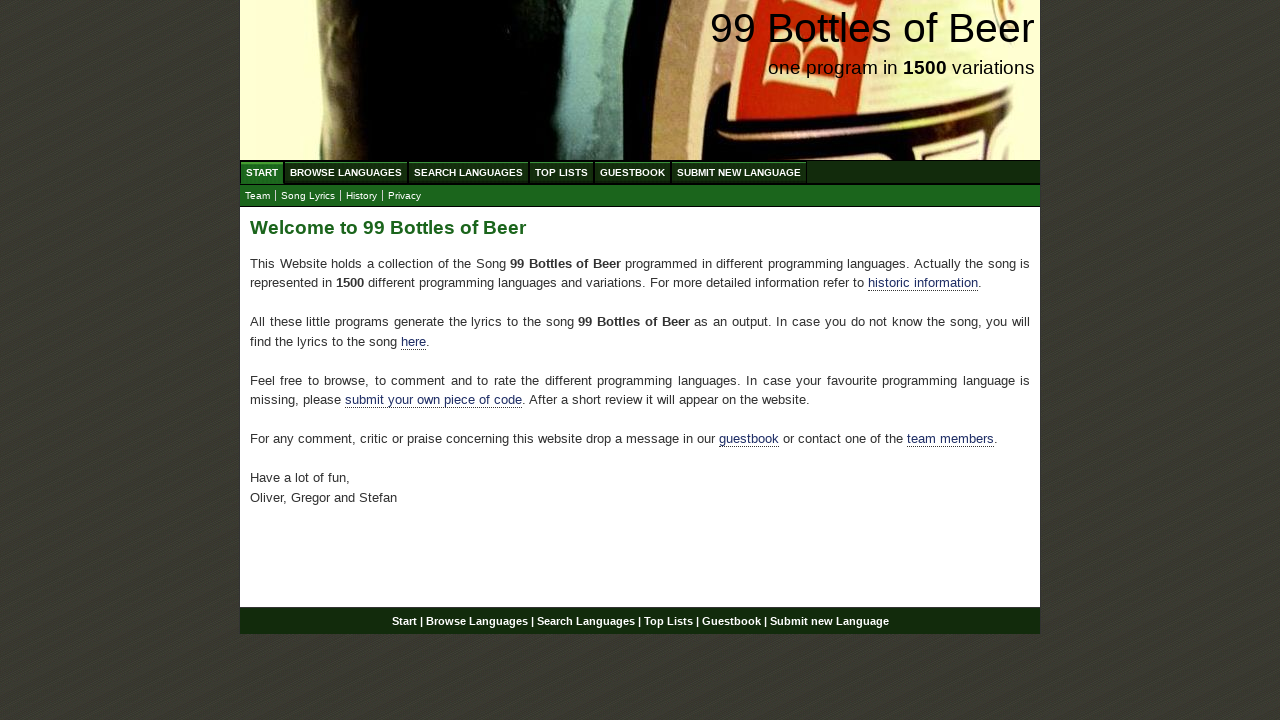

Clicked on Browse Languages link at (346, 172) on #menu a[href='/abc.html']
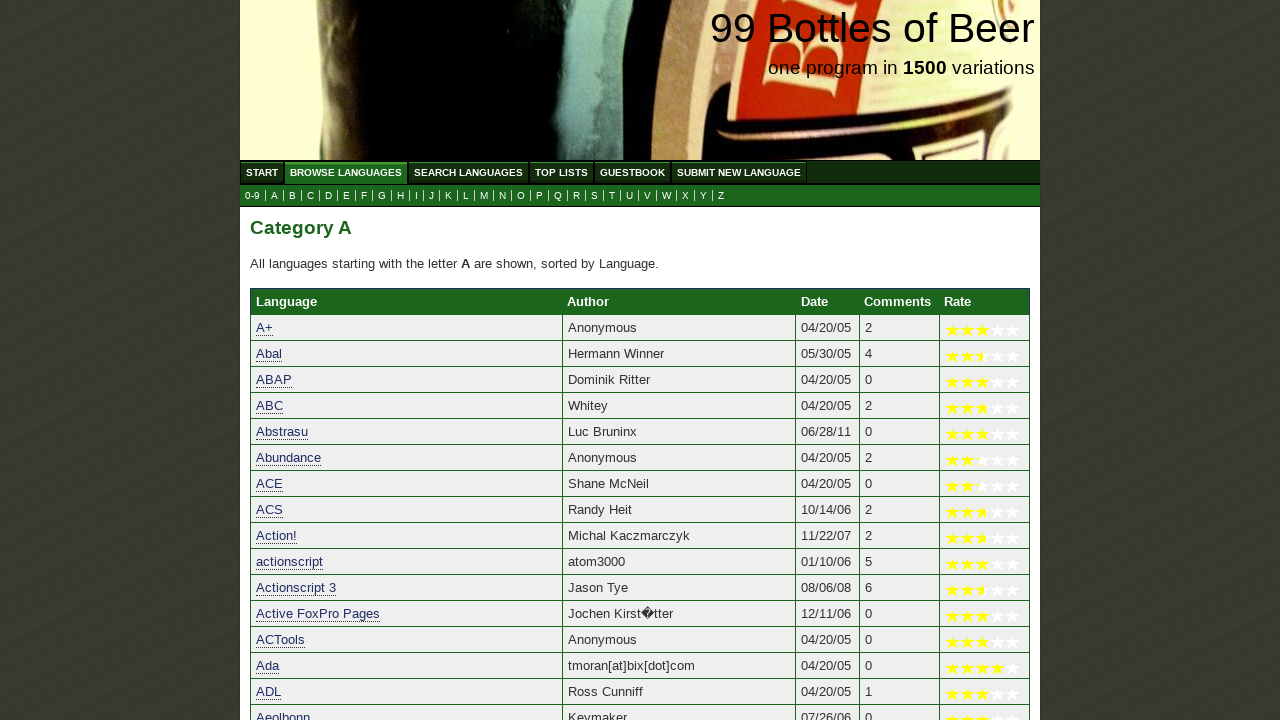

Language column header is displayed
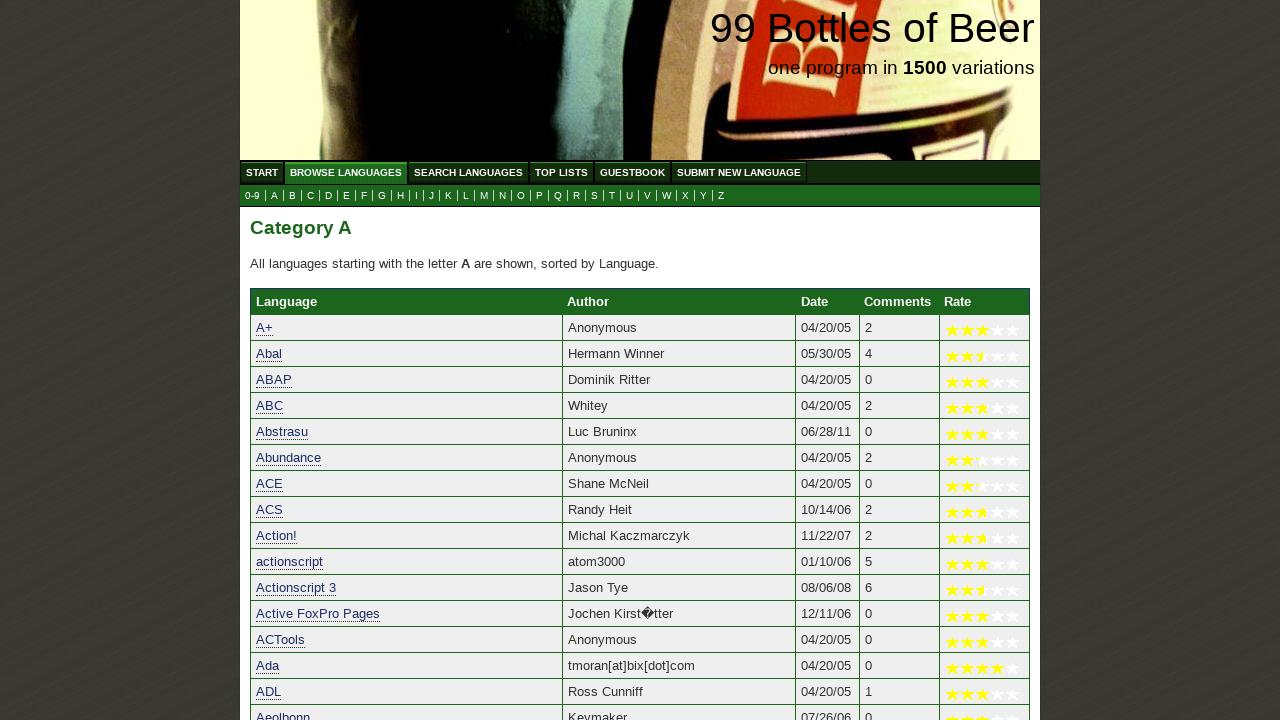

Author column header is displayed
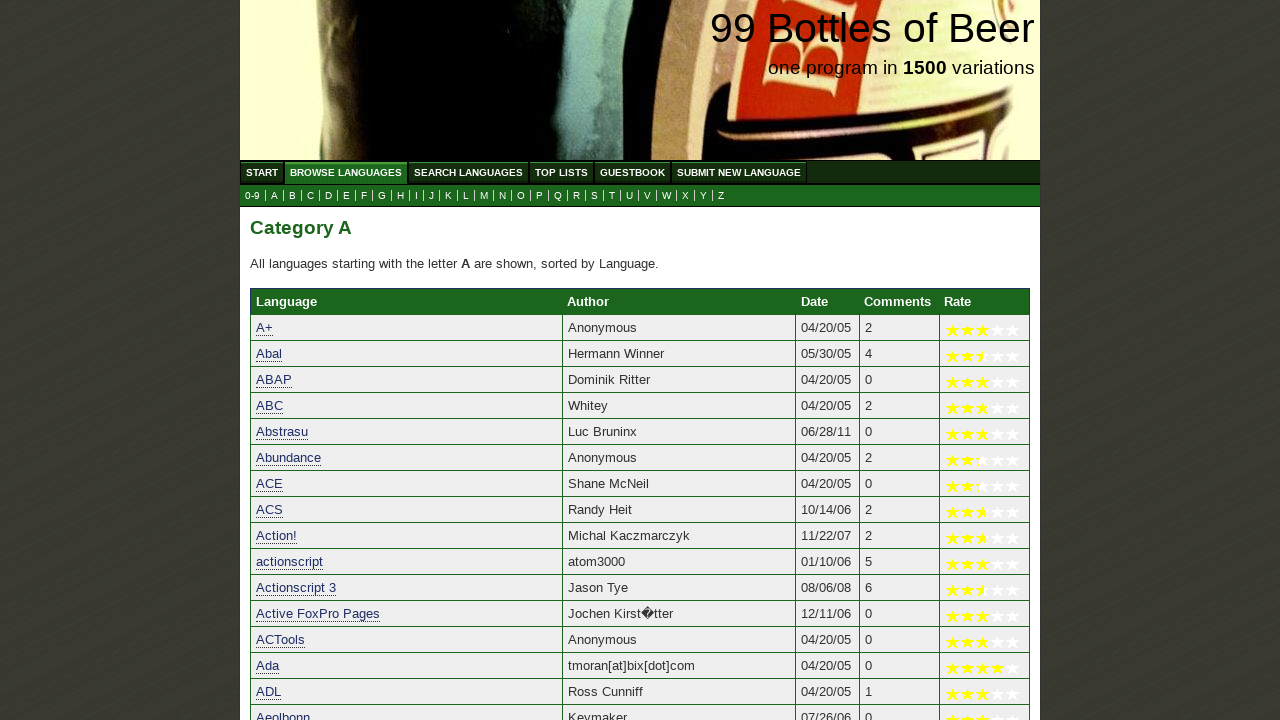

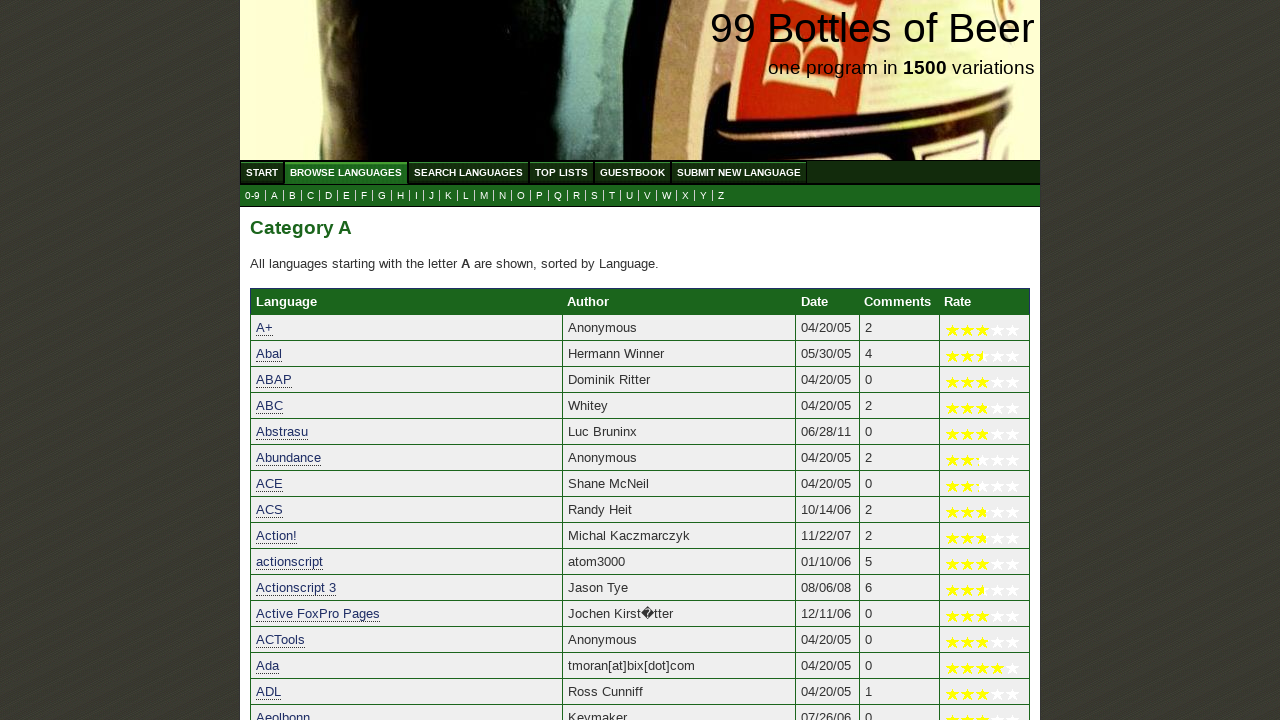